Tests infinite scroll functionality by navigating to the infinite scroll demo page and scrolling down multiple times until no new content loads, verifying the page handles infinite scrolling correctly.

Starting URL: https://the-internet.herokuapp.com/

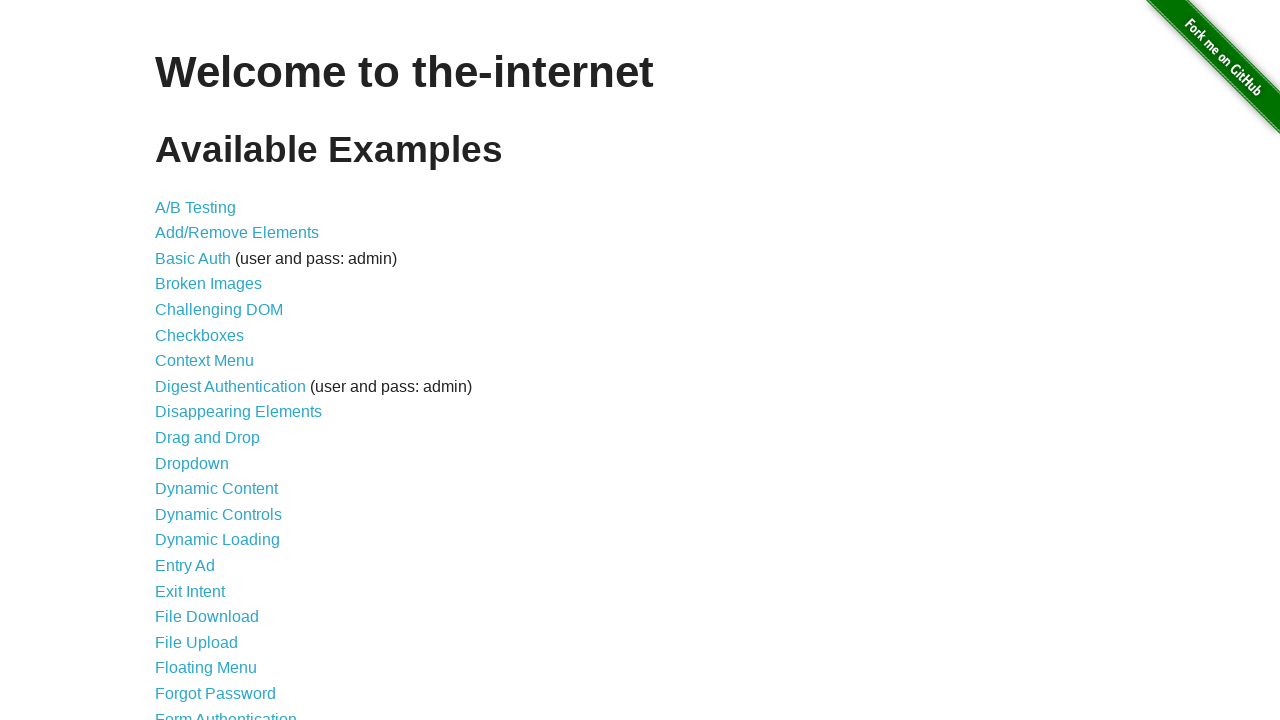

Clicked on 'Infinite Scroll' link to navigate to the demo page at (201, 360) on text=Infinite Scroll
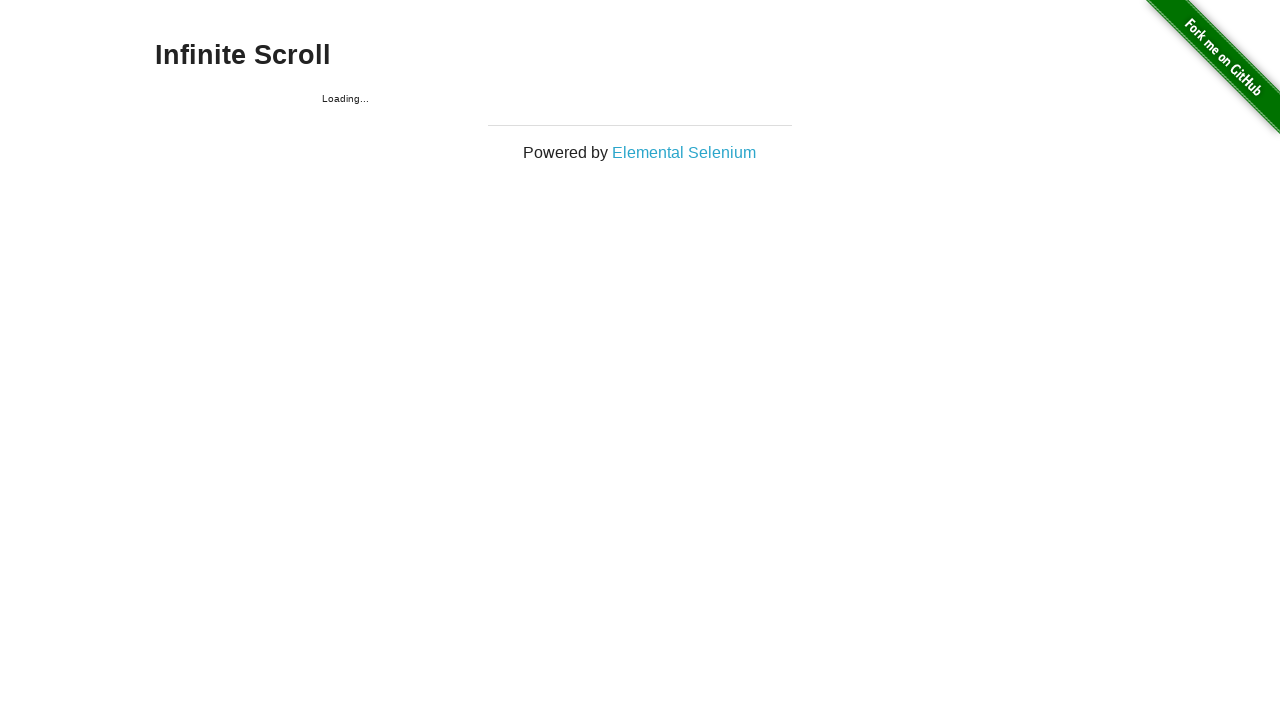

Infinite scroll page loaded and .jscroll-inner element is visible
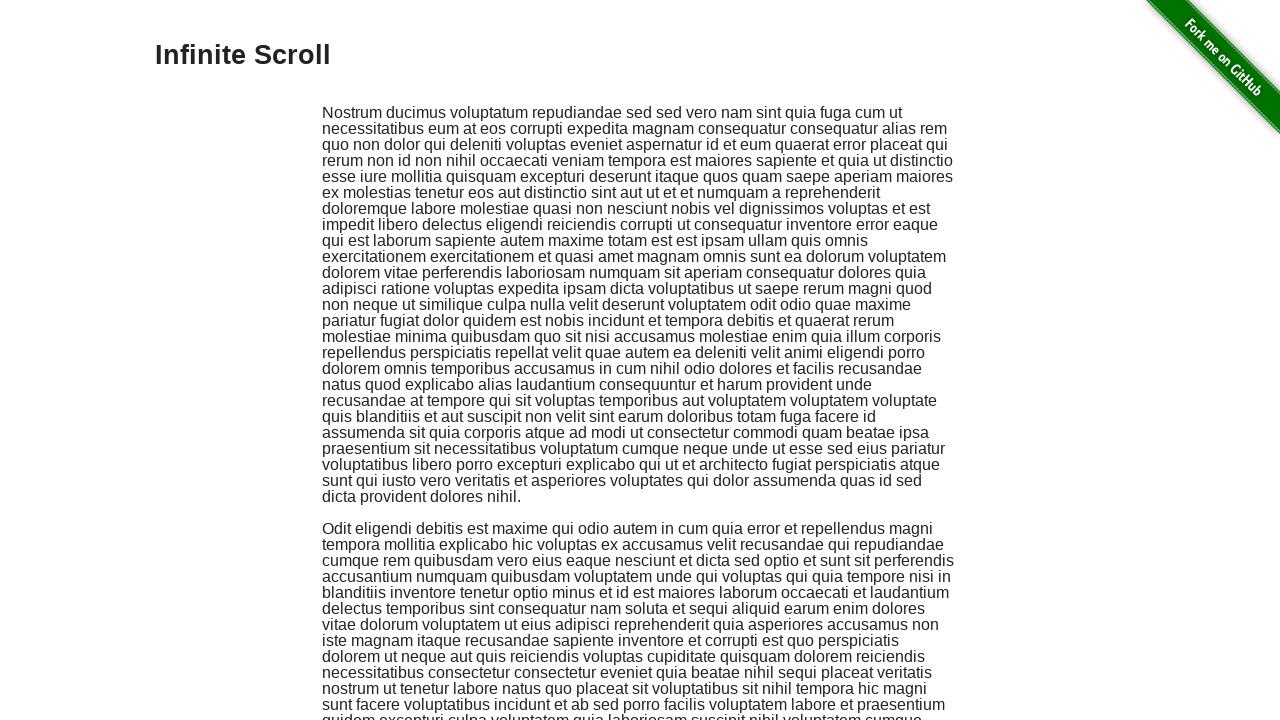

Captured initial scroll height of the page
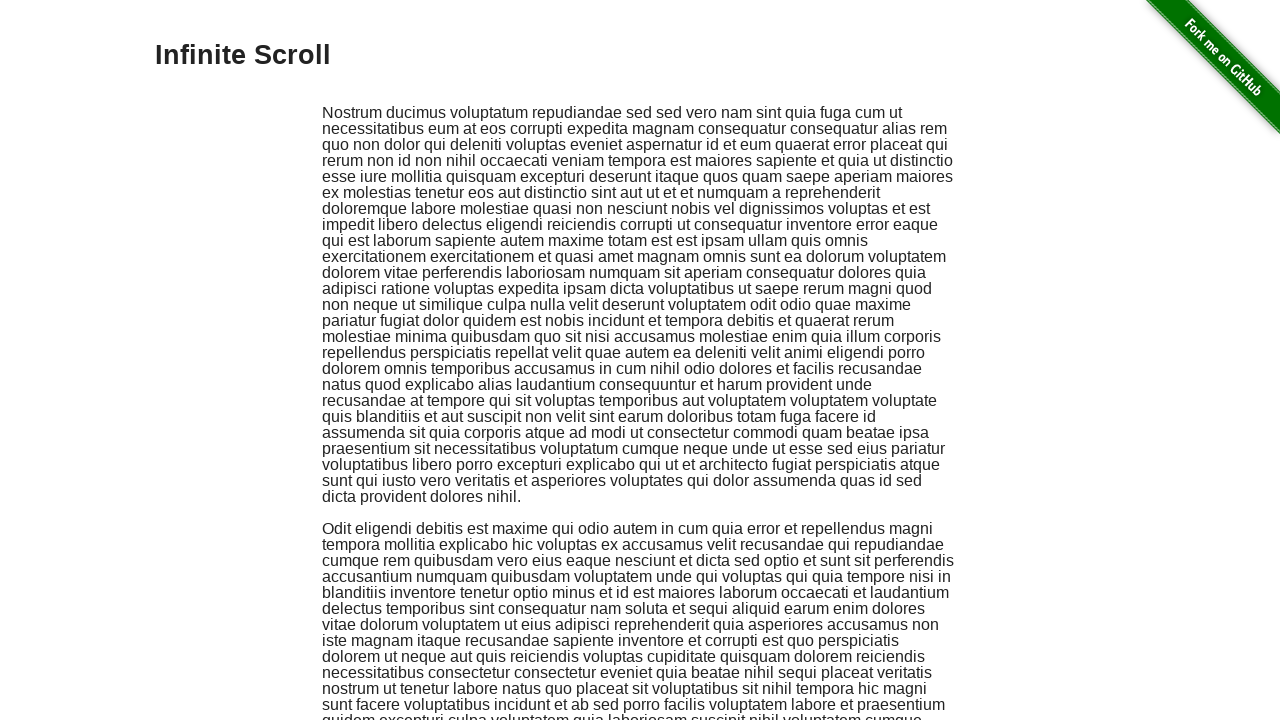

Scrolled to bottom of page (iteration 1)
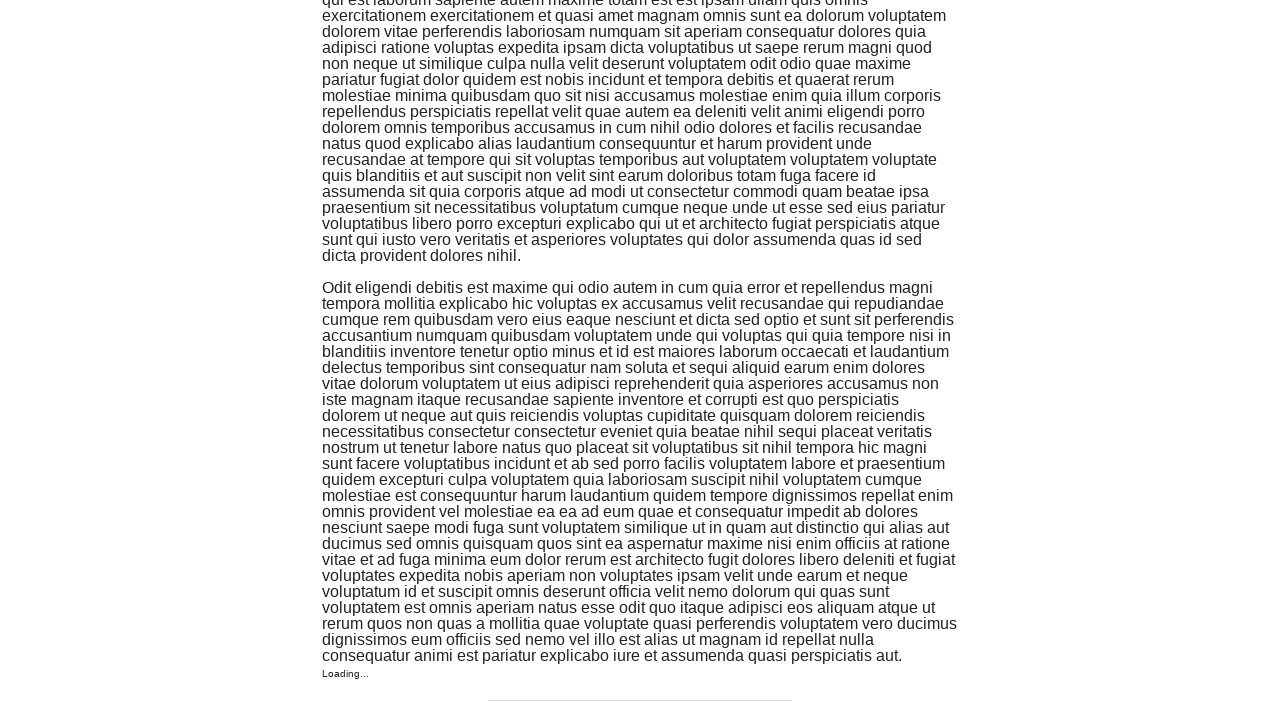

Waited 2 seconds for new content to load
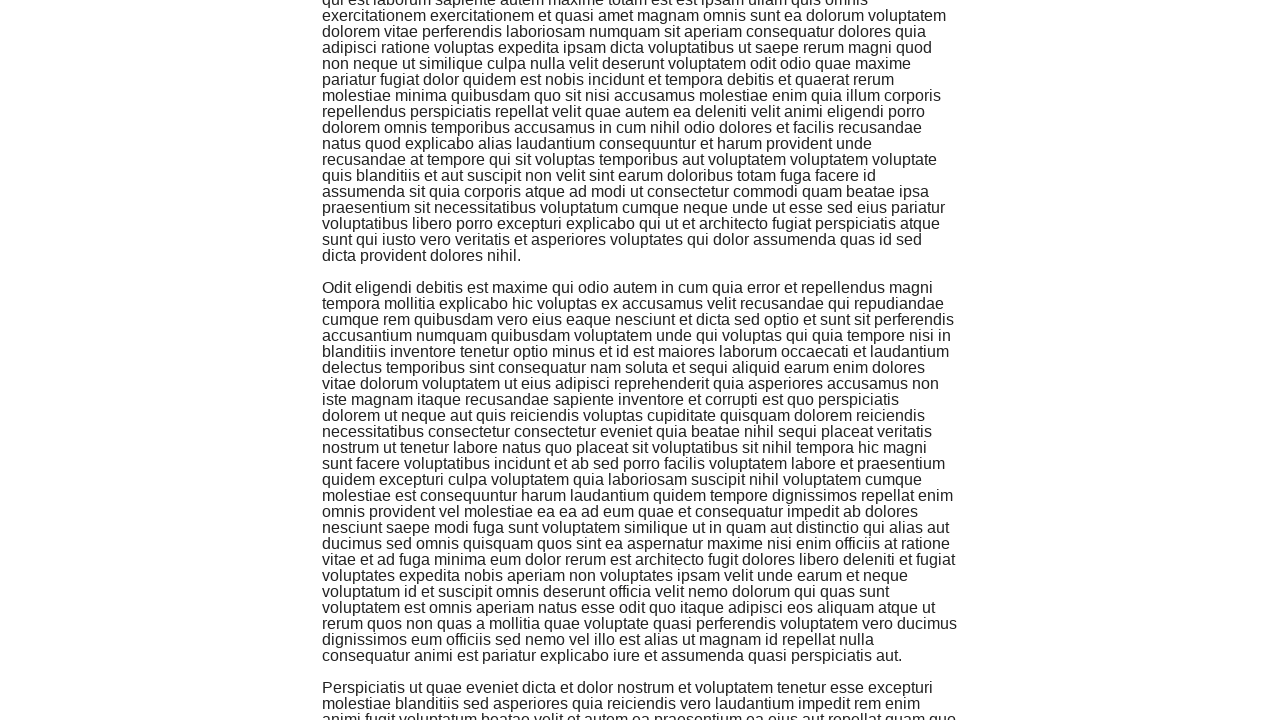

Checked for new scroll height after iteration 1
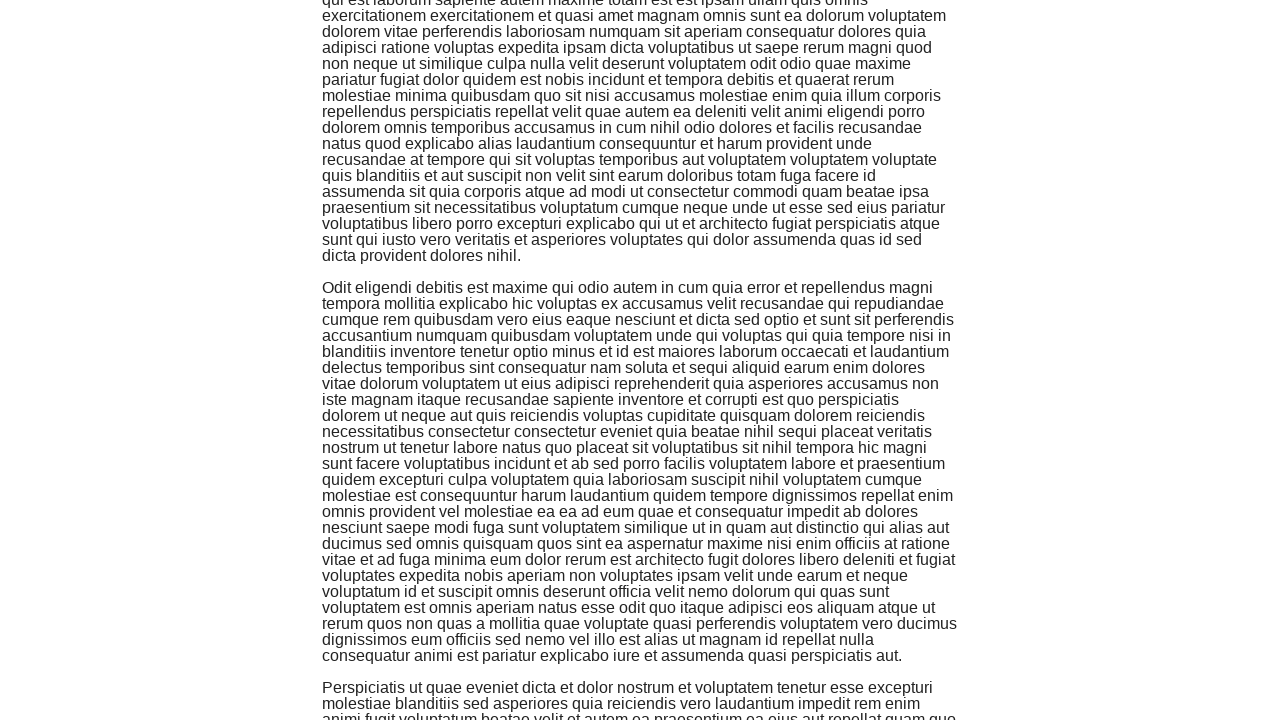

Scrolled to bottom of page (iteration 2)
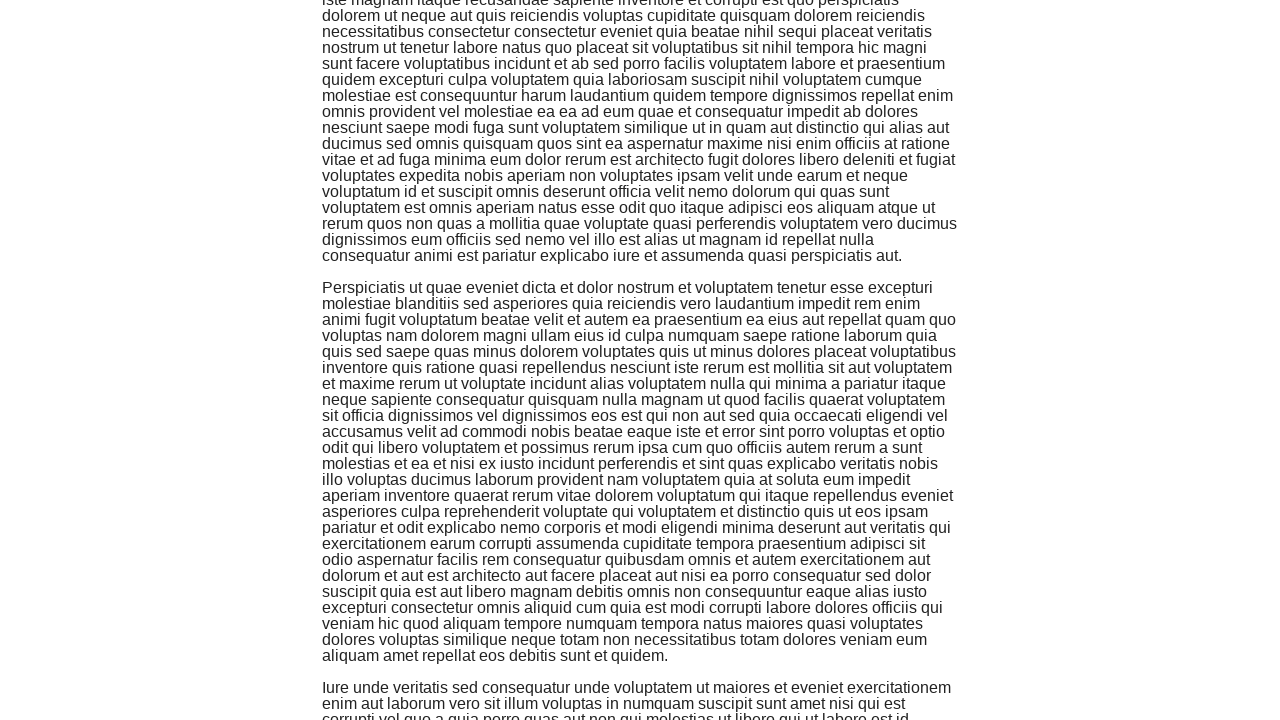

Waited 2 seconds for new content to load
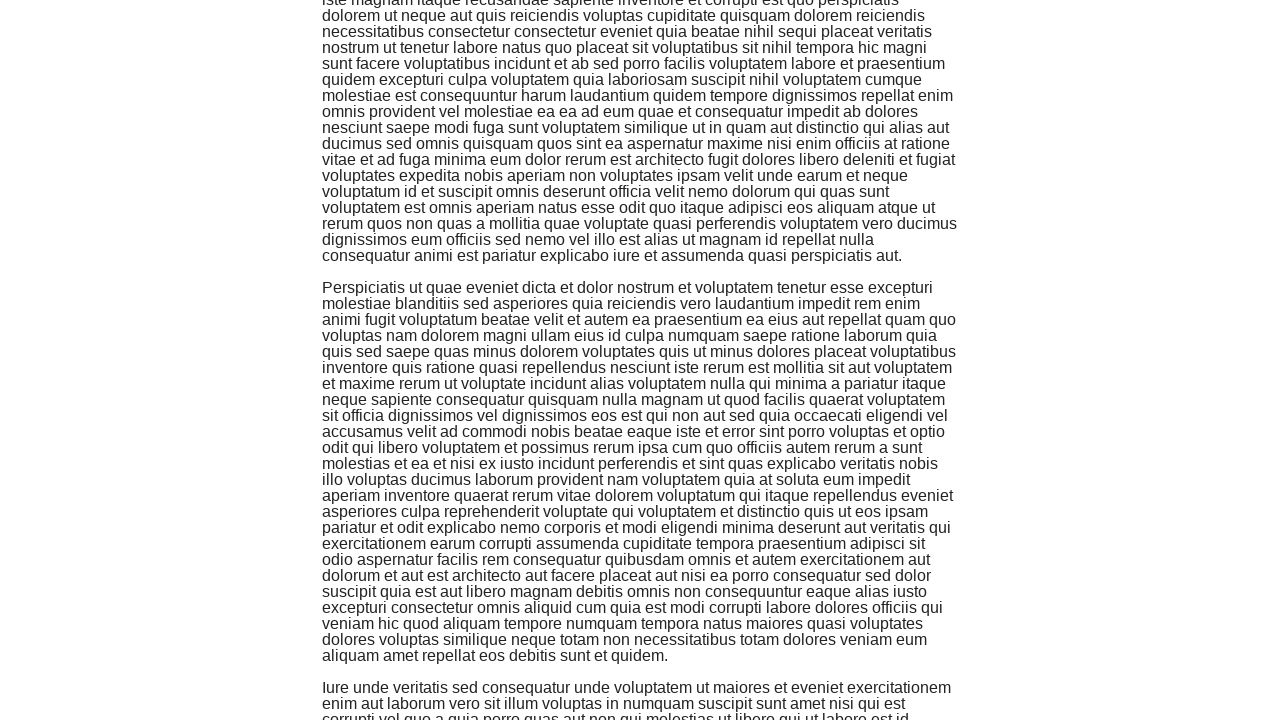

Checked for new scroll height after iteration 2
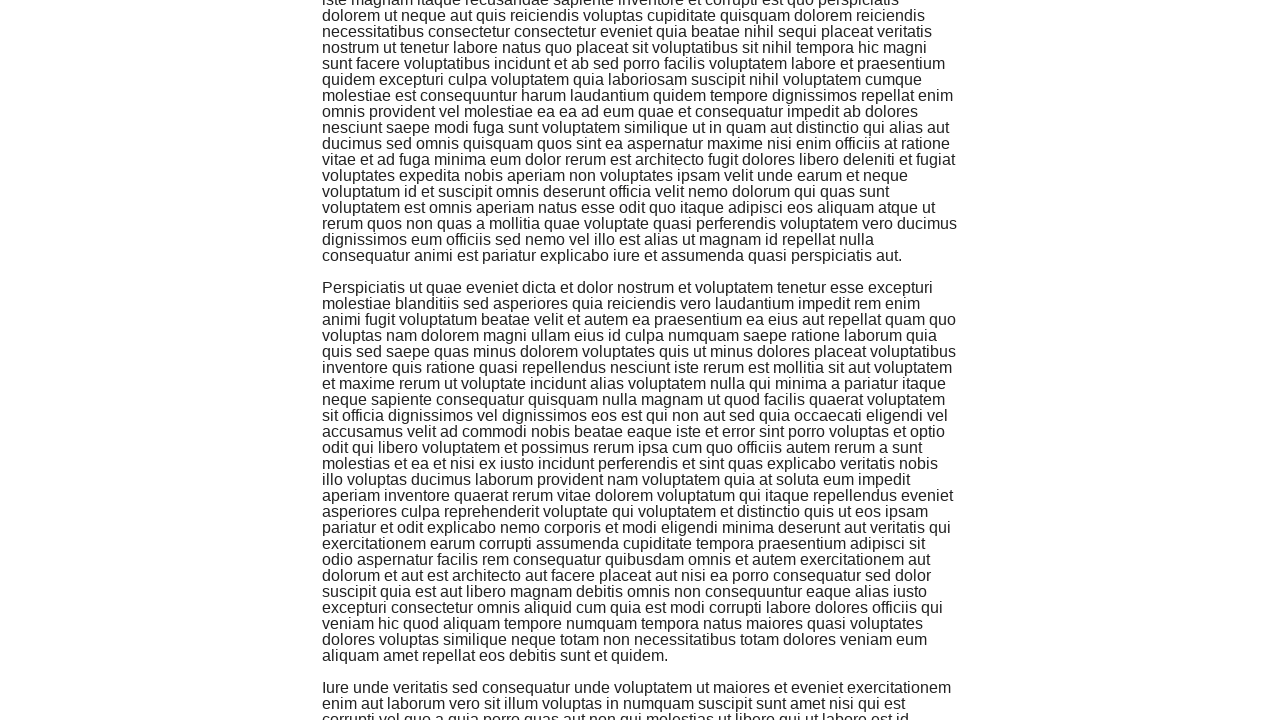

Scrolled to bottom of page (iteration 3)
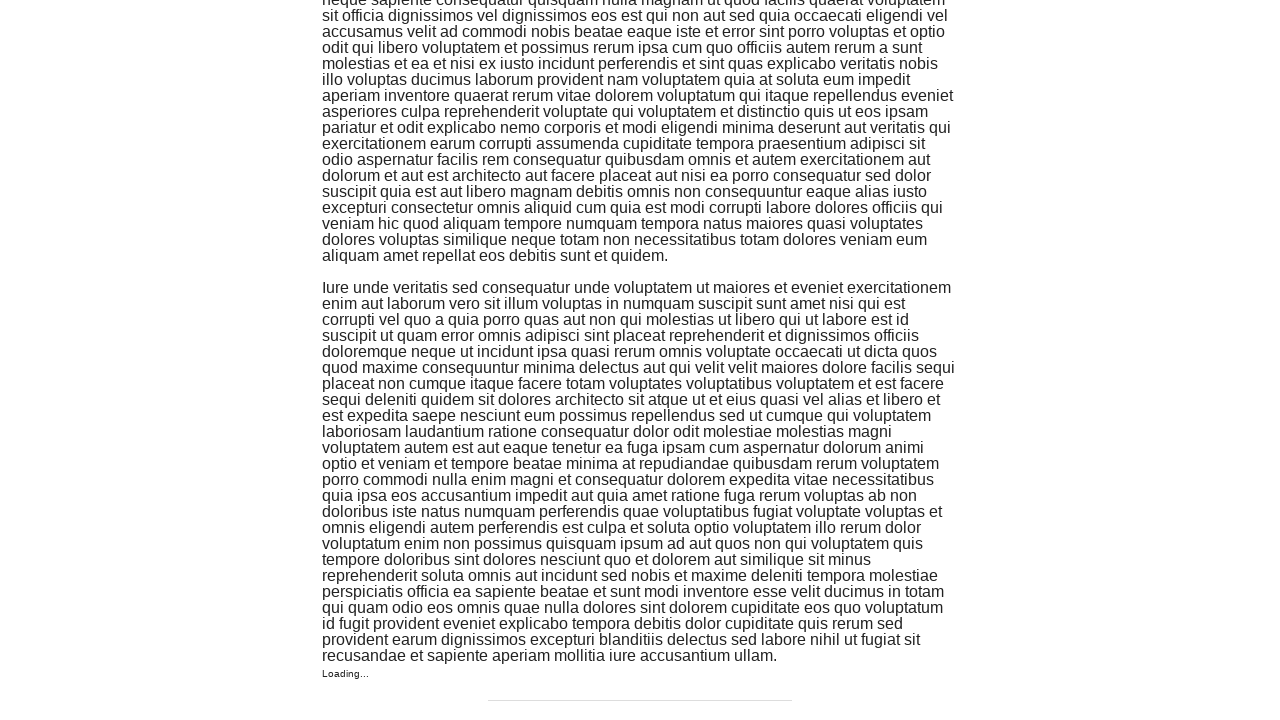

Waited 2 seconds for new content to load
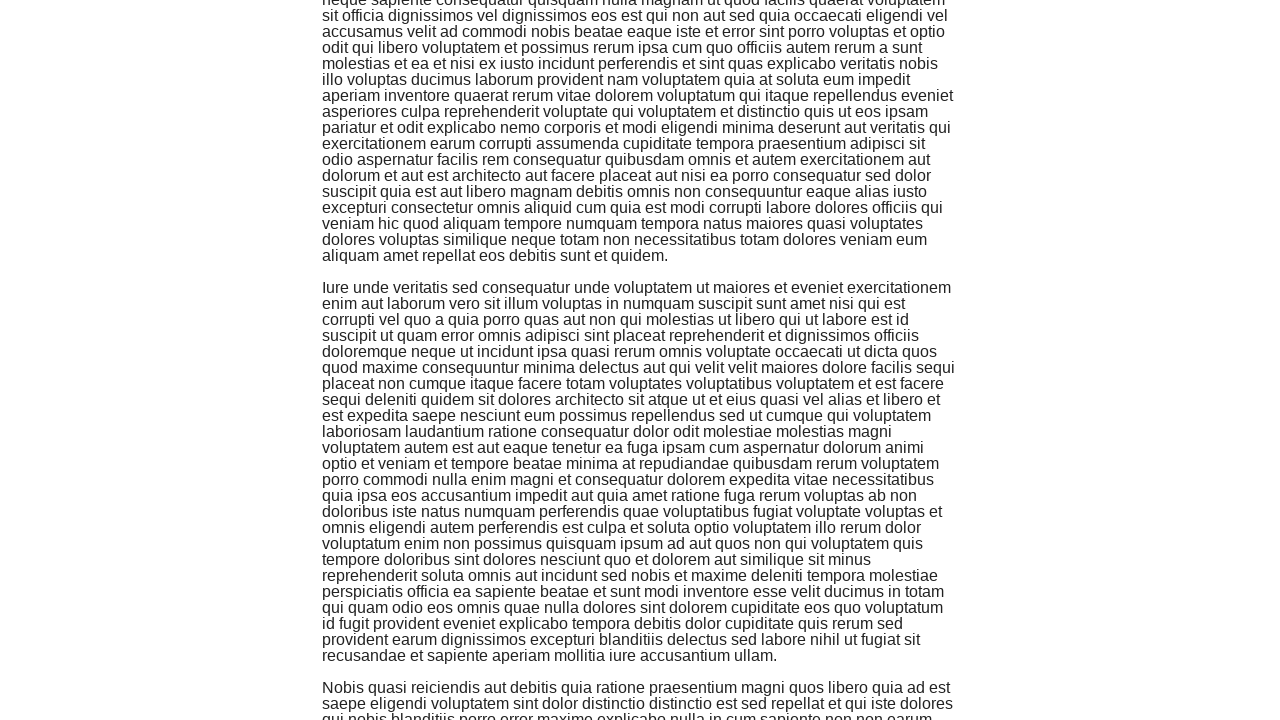

Checked for new scroll height after iteration 3
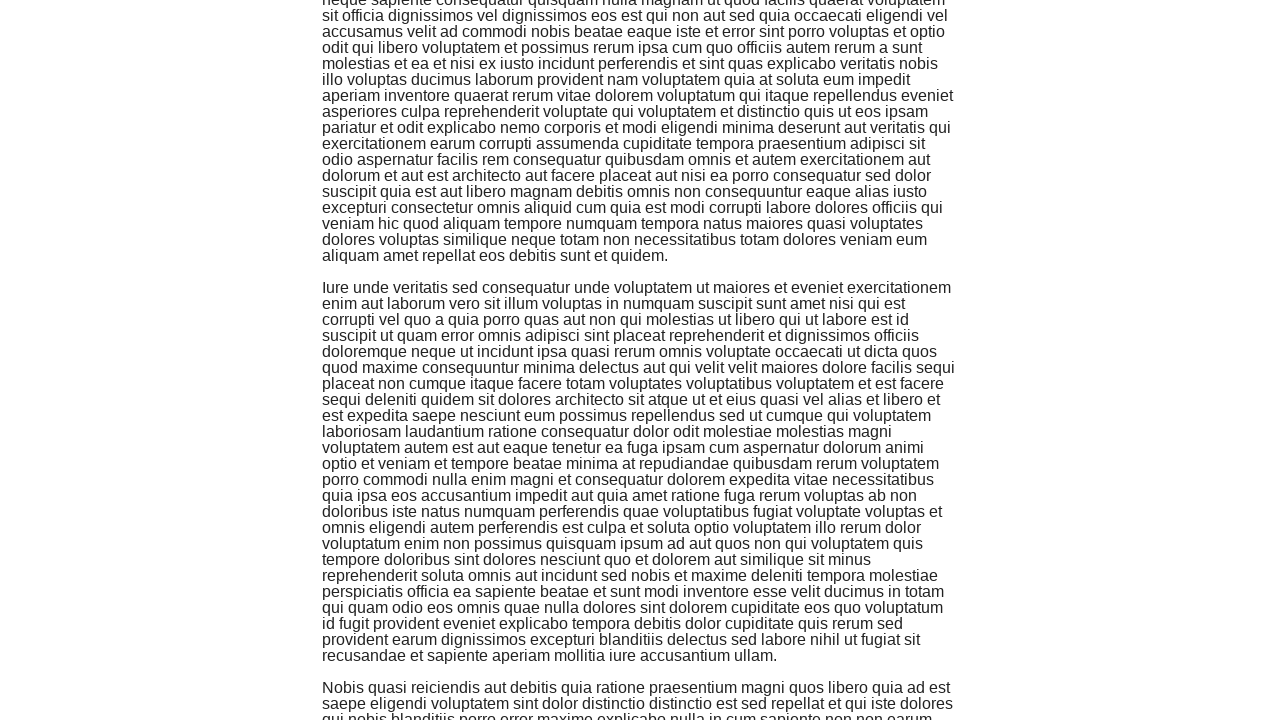

Scrolled to bottom of page (iteration 4)
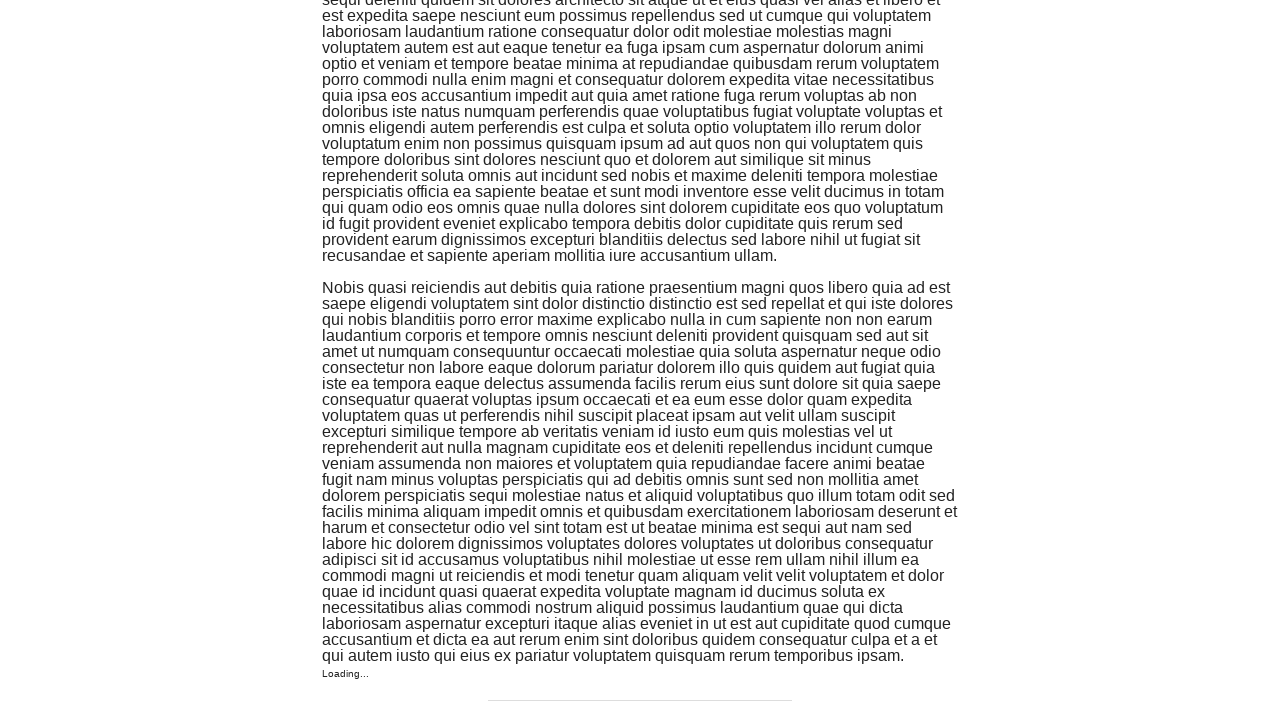

Waited 2 seconds for new content to load
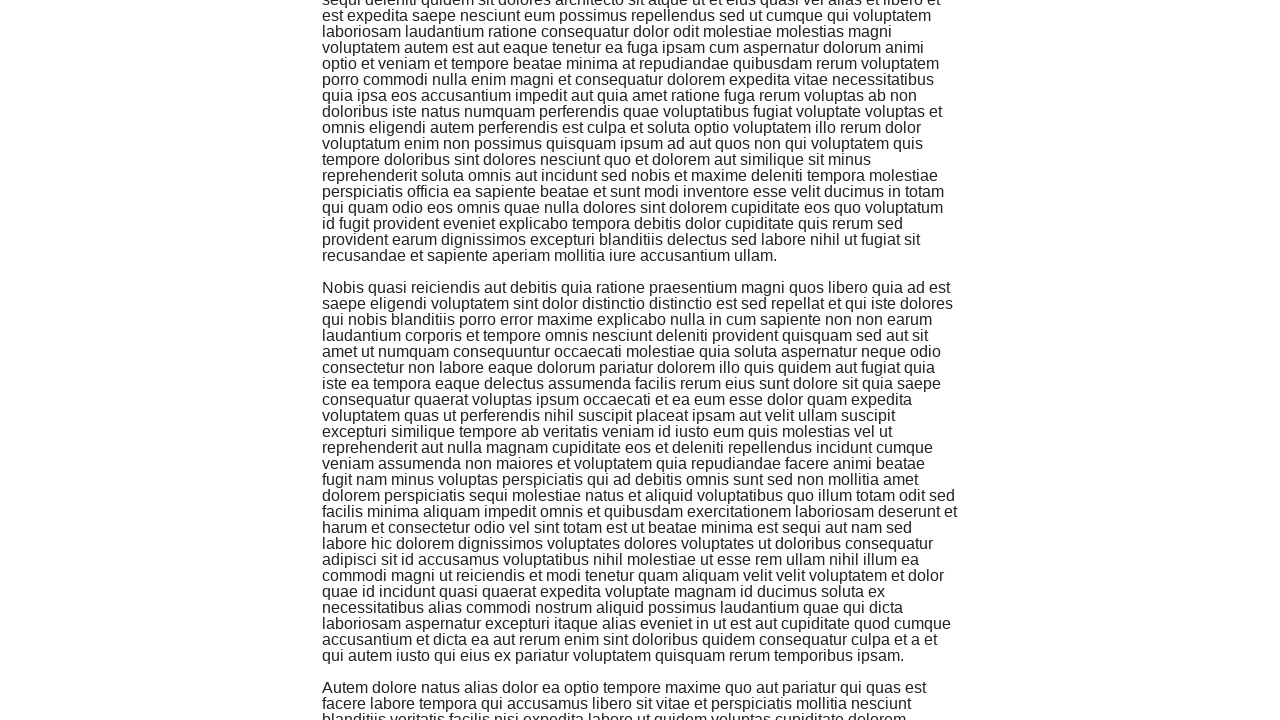

Checked for new scroll height after iteration 4
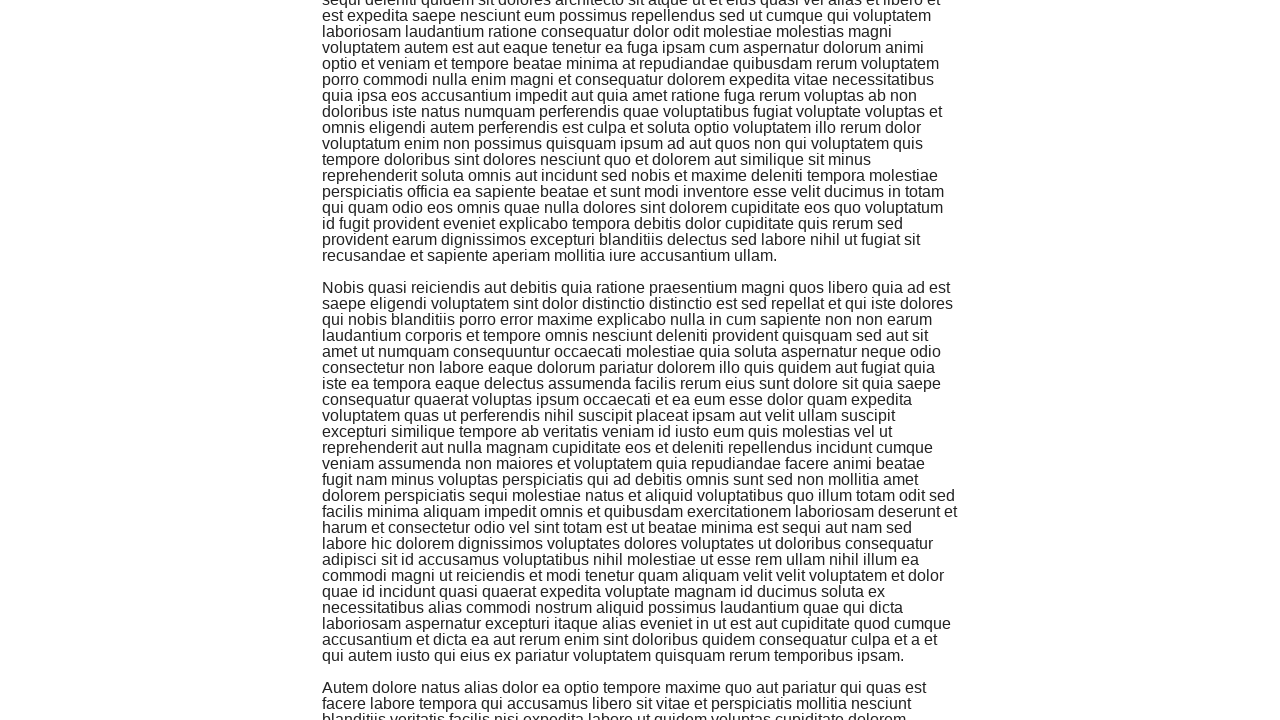

Scrolled to bottom of page (iteration 5)
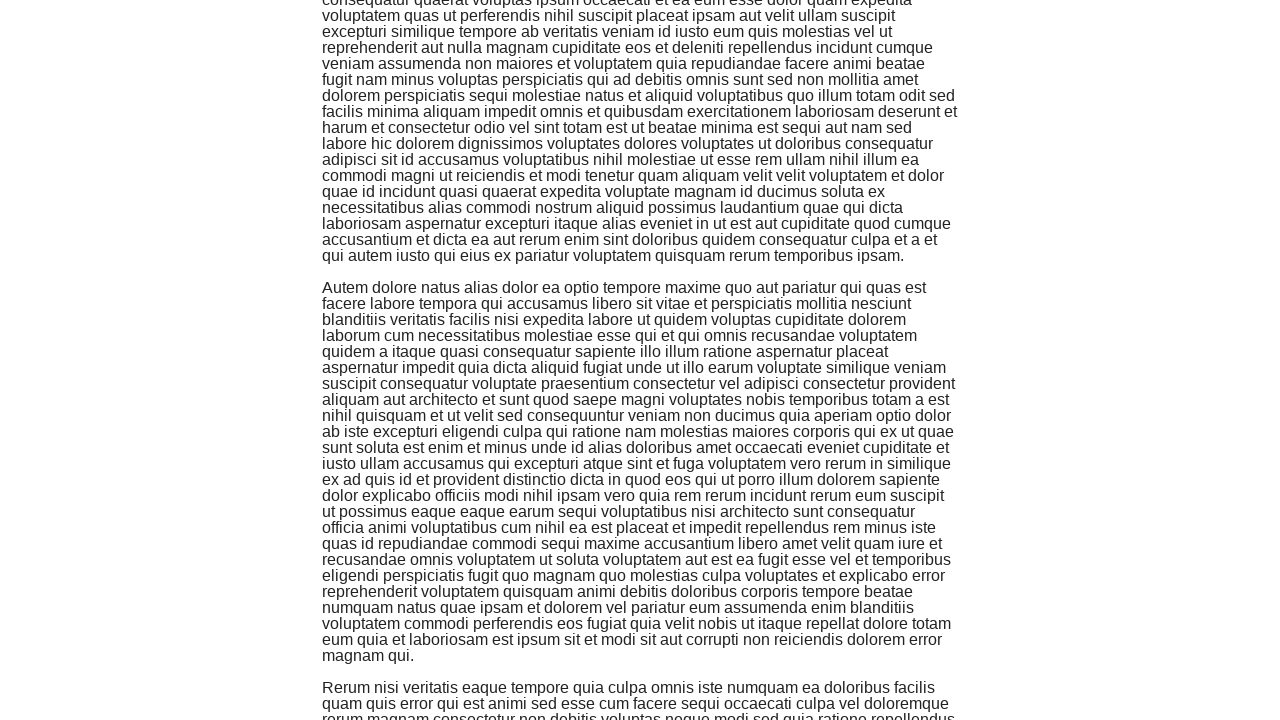

Waited 2 seconds for new content to load
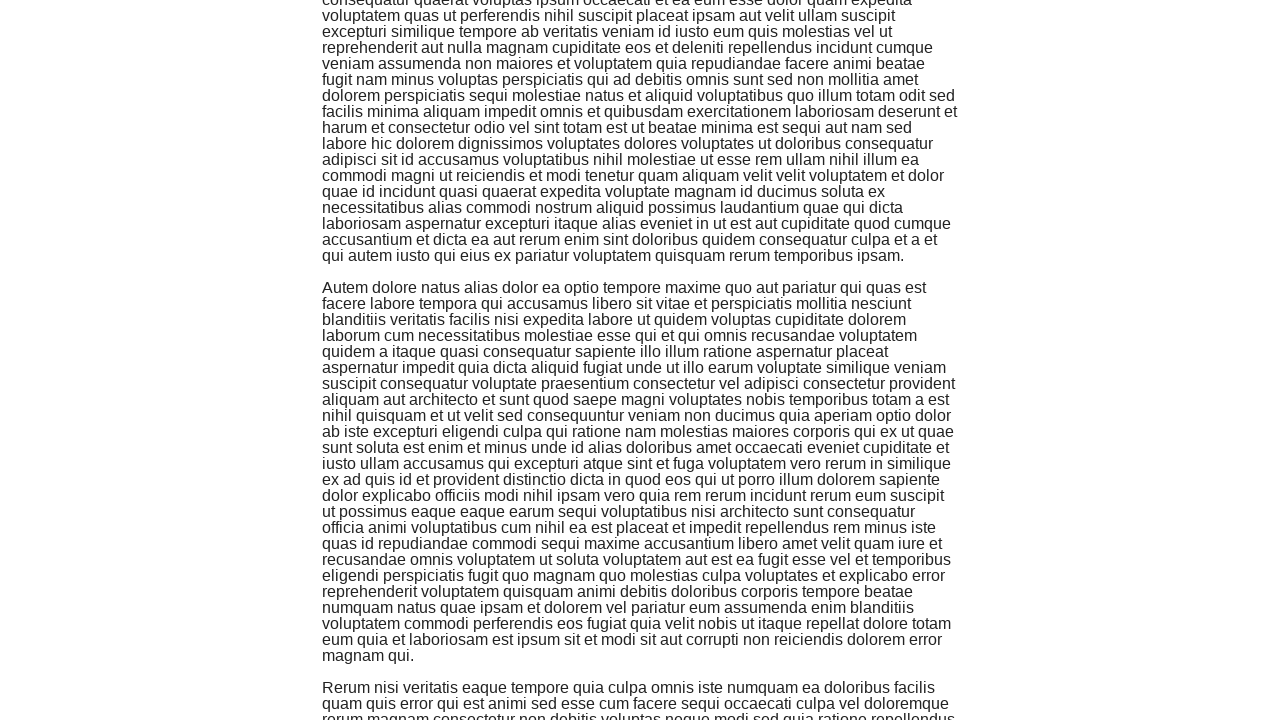

Checked for new scroll height after iteration 5
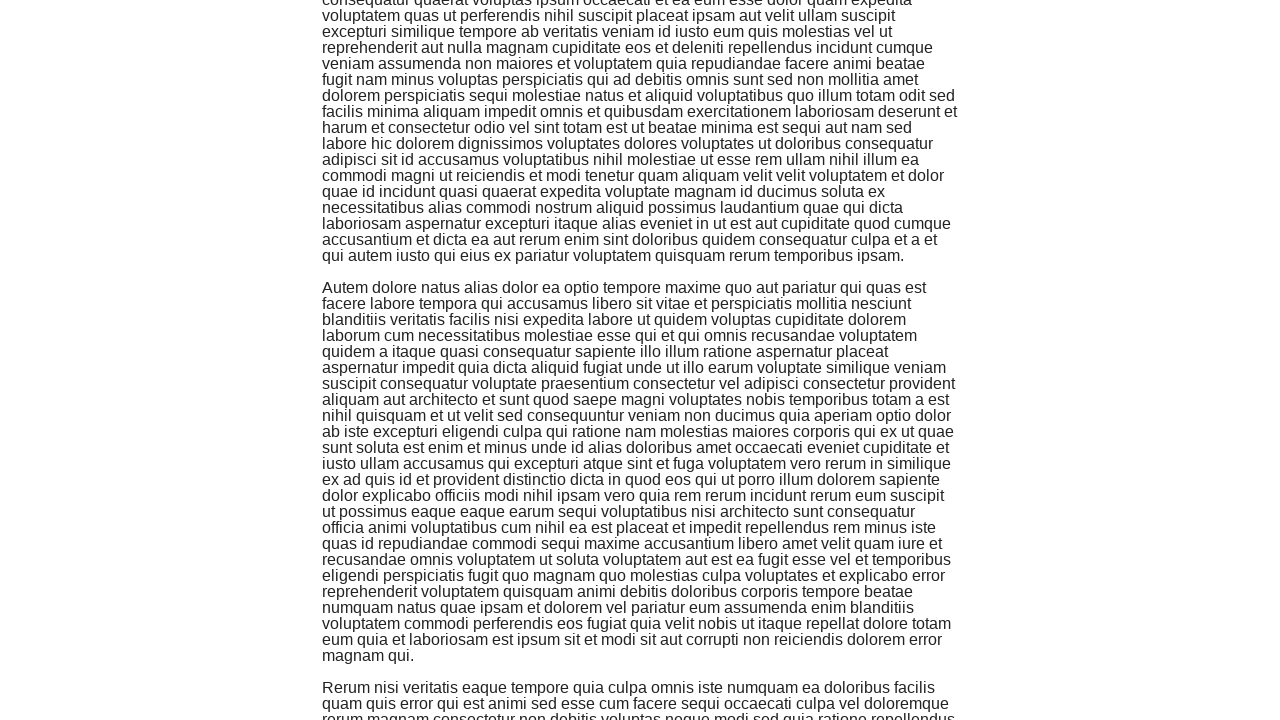

Scrolled to bottom of page (iteration 6)
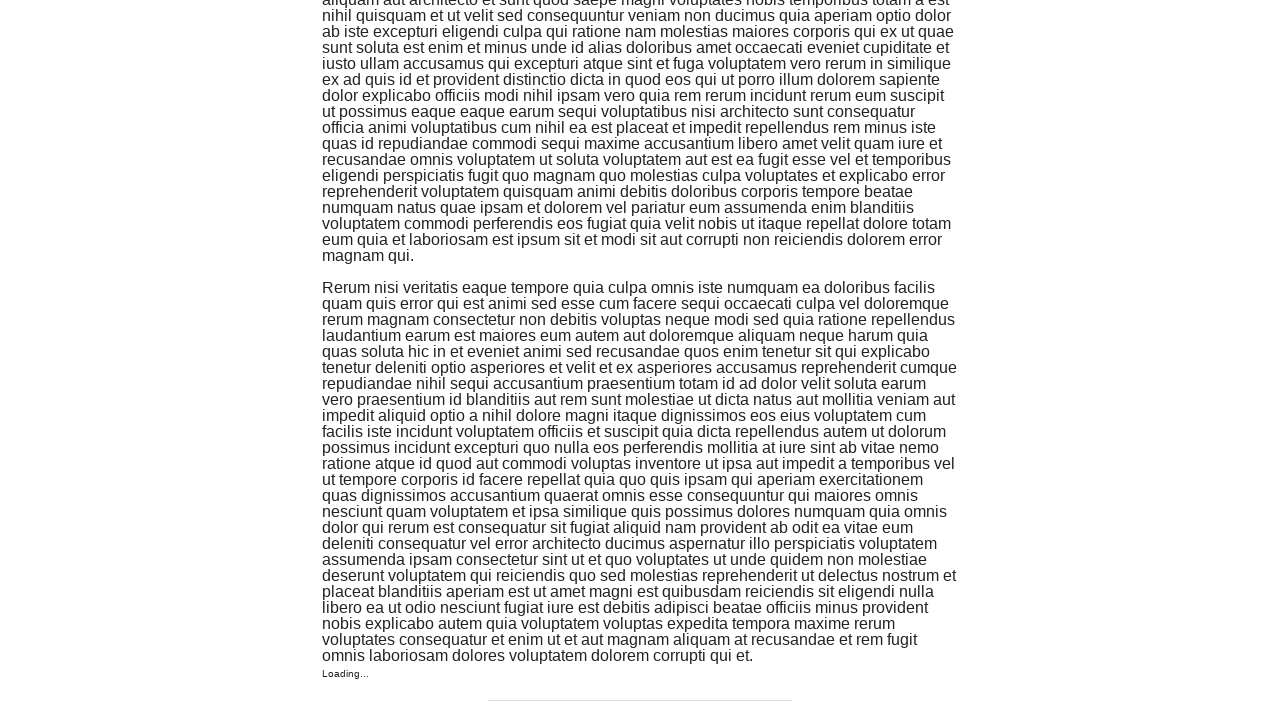

Waited 2 seconds for new content to load
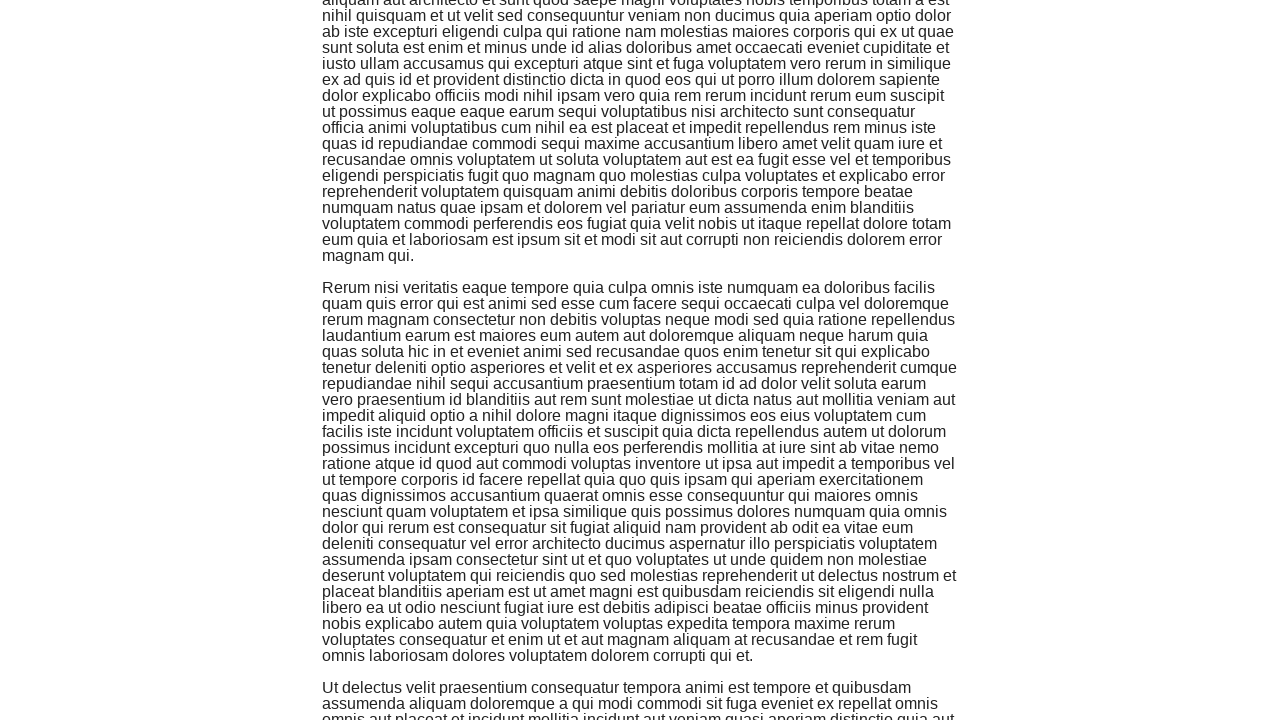

Checked for new scroll height after iteration 6
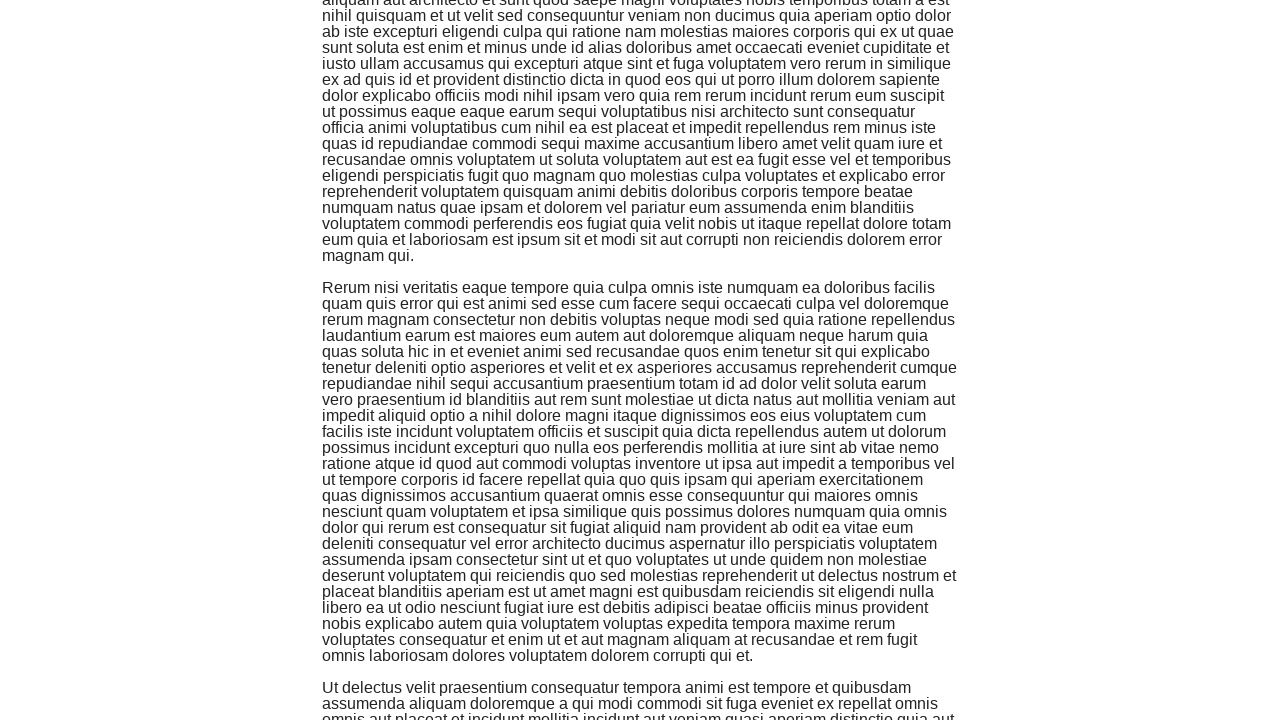

Scrolled to bottom of page (iteration 7)
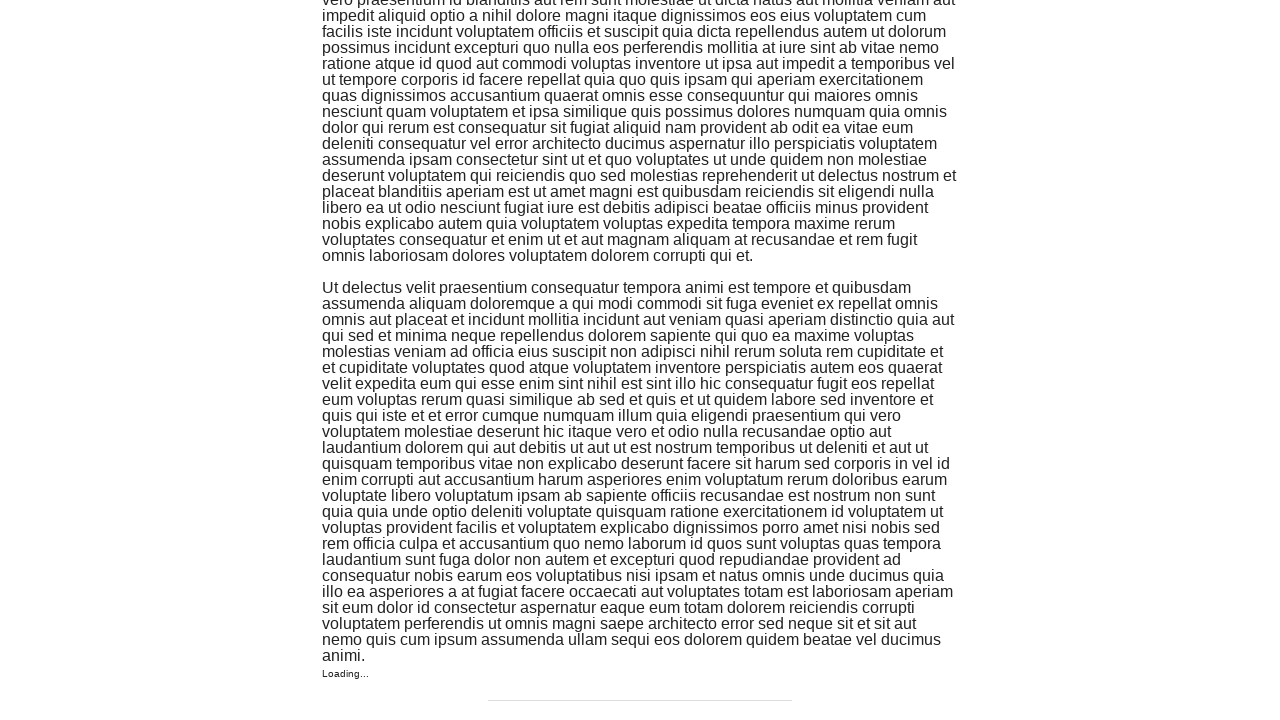

Waited 2 seconds for new content to load
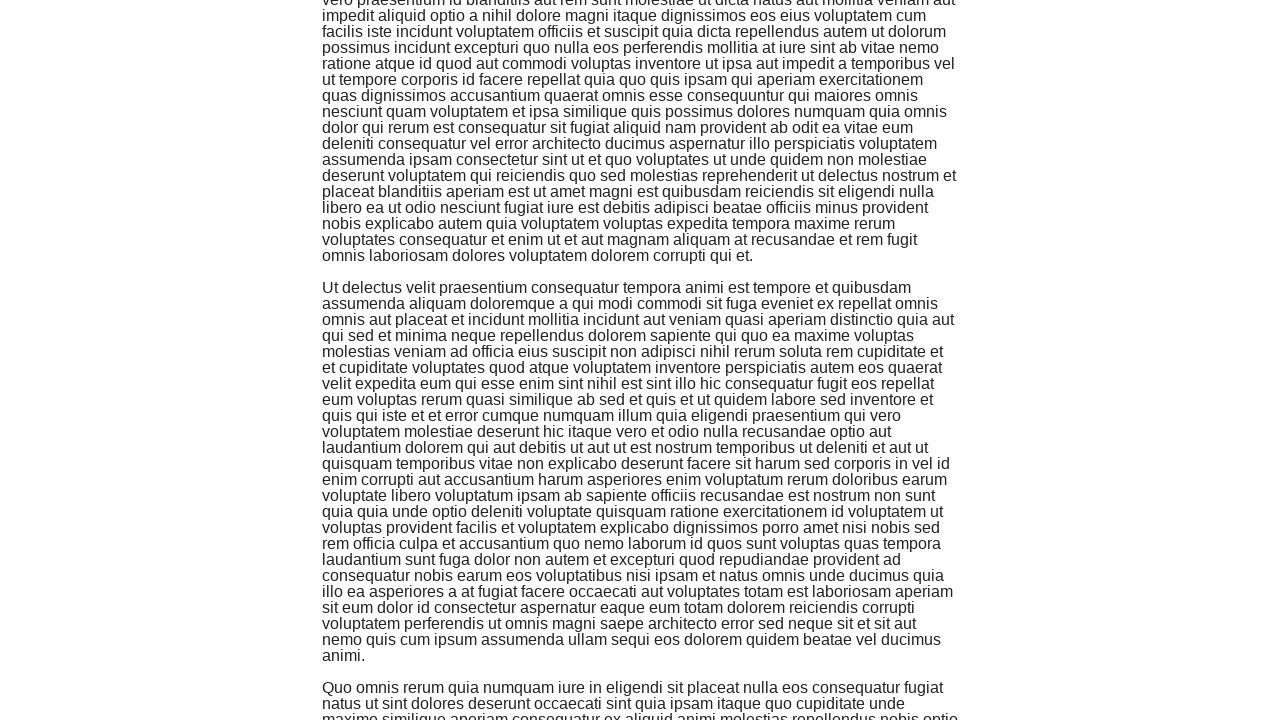

Checked for new scroll height after iteration 7
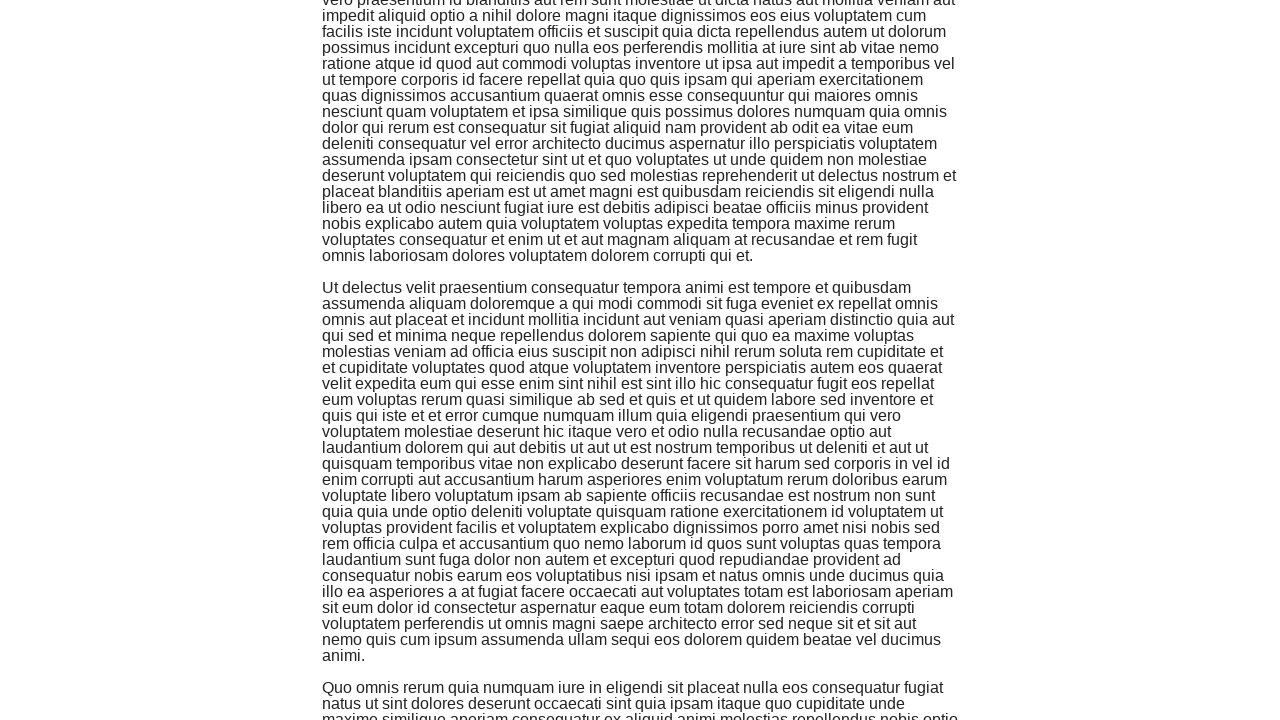

Scrolled to bottom of page (iteration 8)
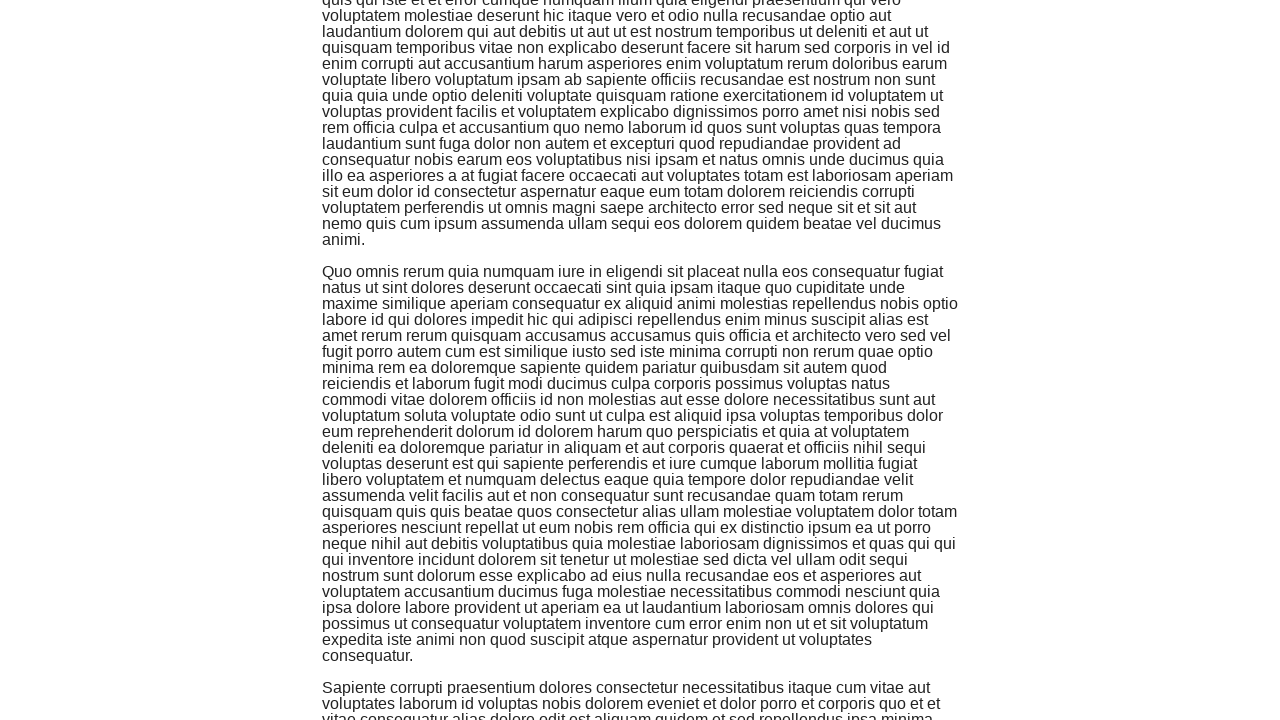

Waited 2 seconds for new content to load
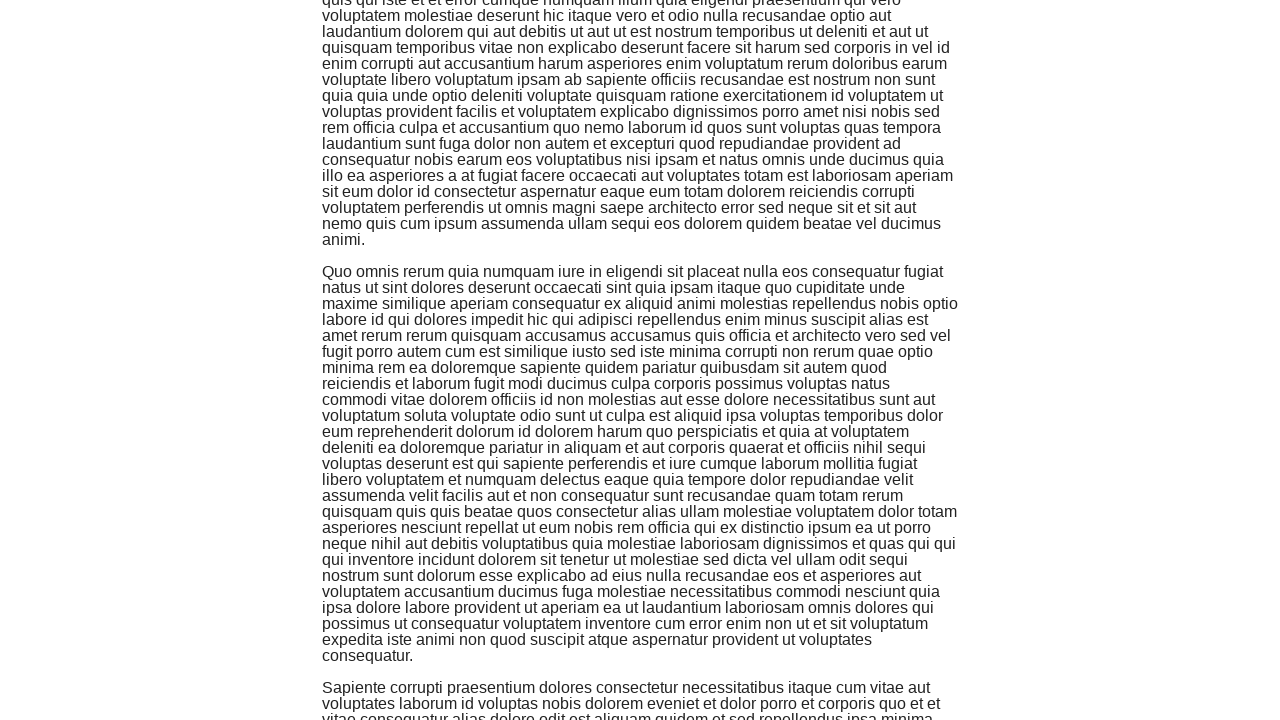

Checked for new scroll height after iteration 8
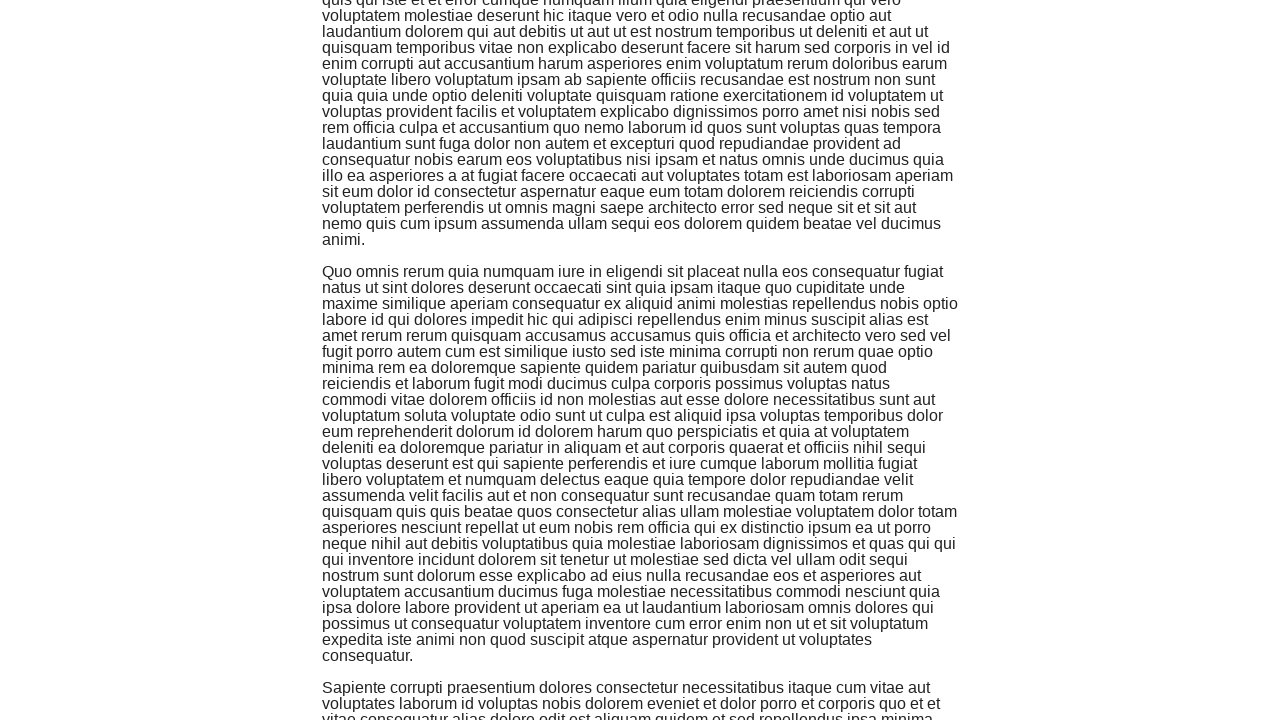

Scrolled to bottom of page (iteration 9)
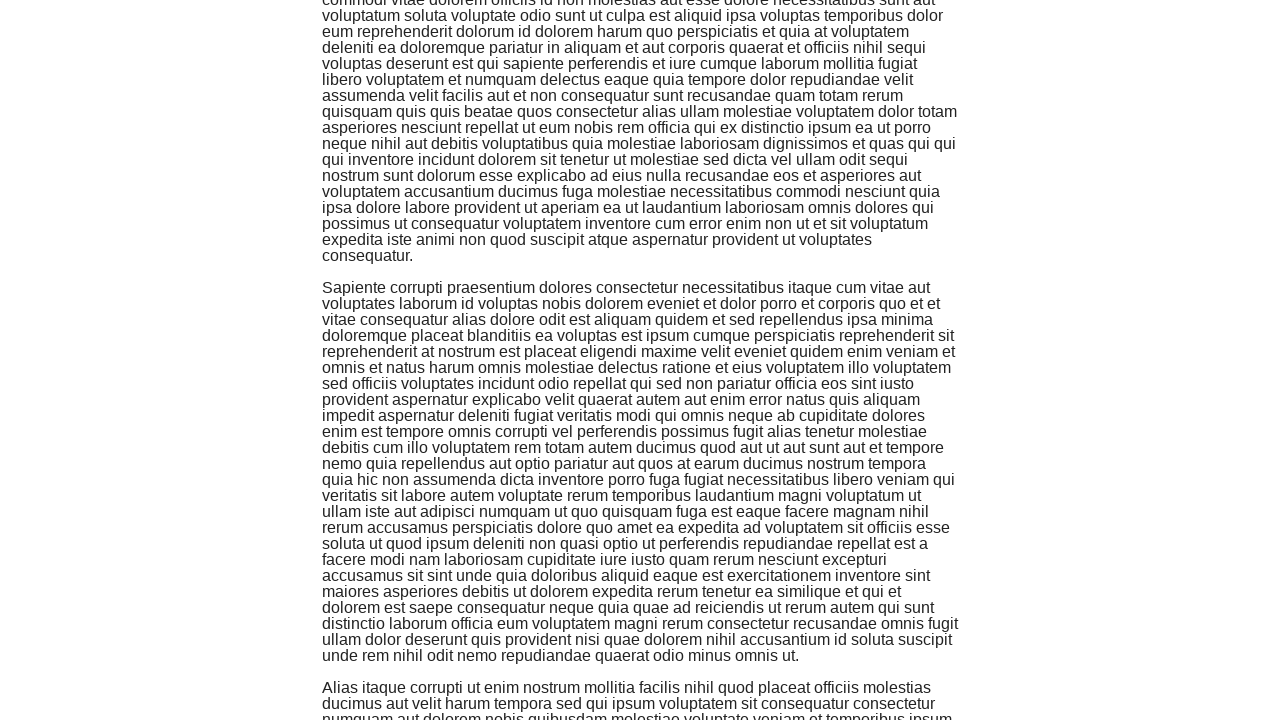

Waited 2 seconds for new content to load
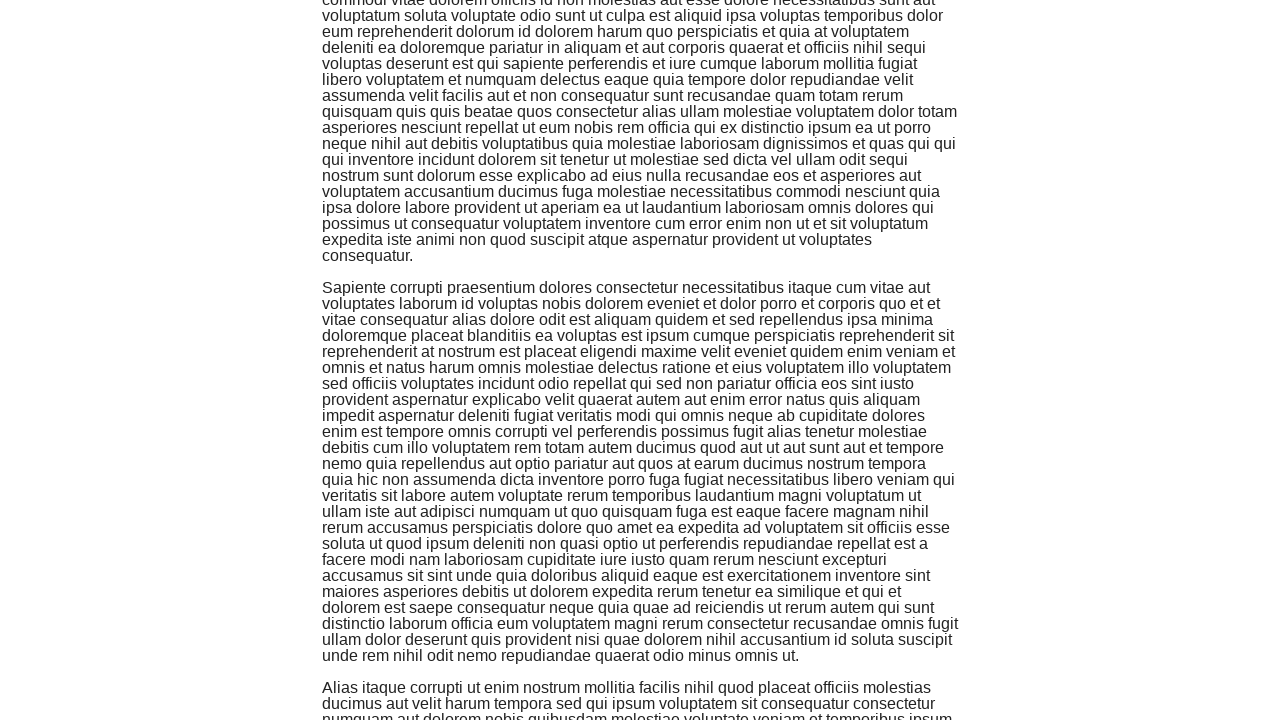

Checked for new scroll height after iteration 9
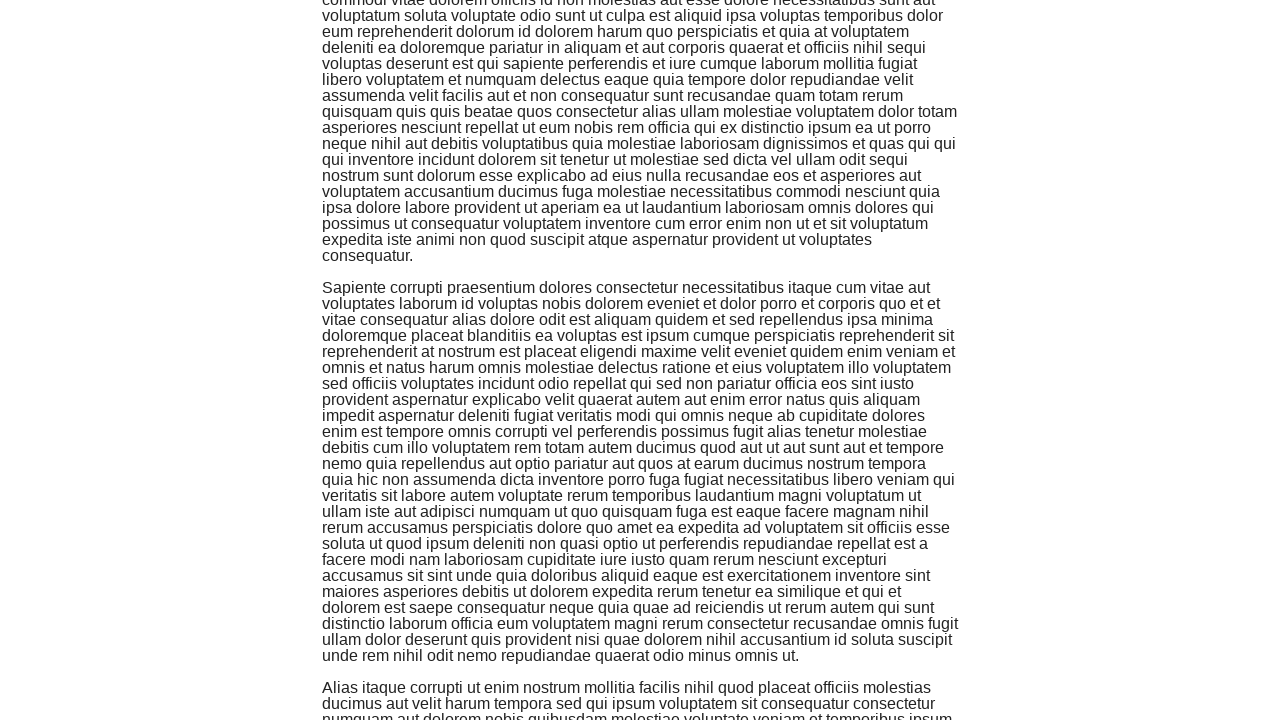

Scrolled to bottom of page (iteration 10)
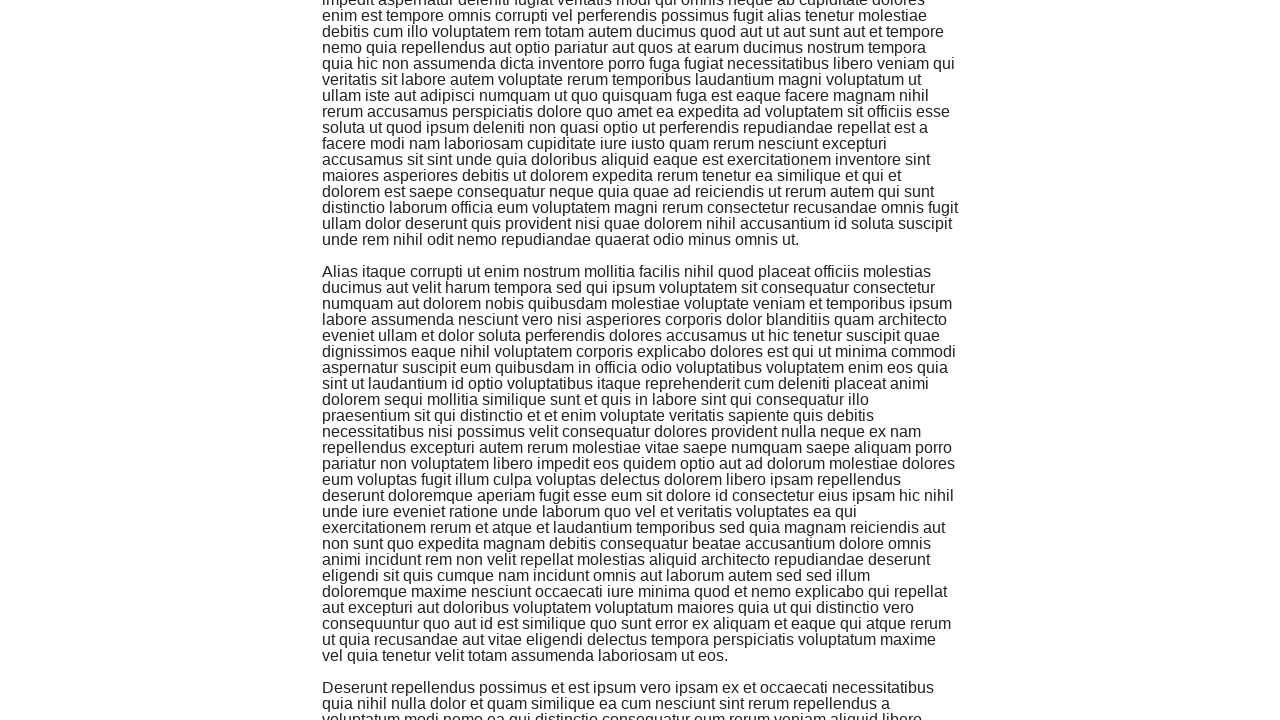

Waited 2 seconds for new content to load
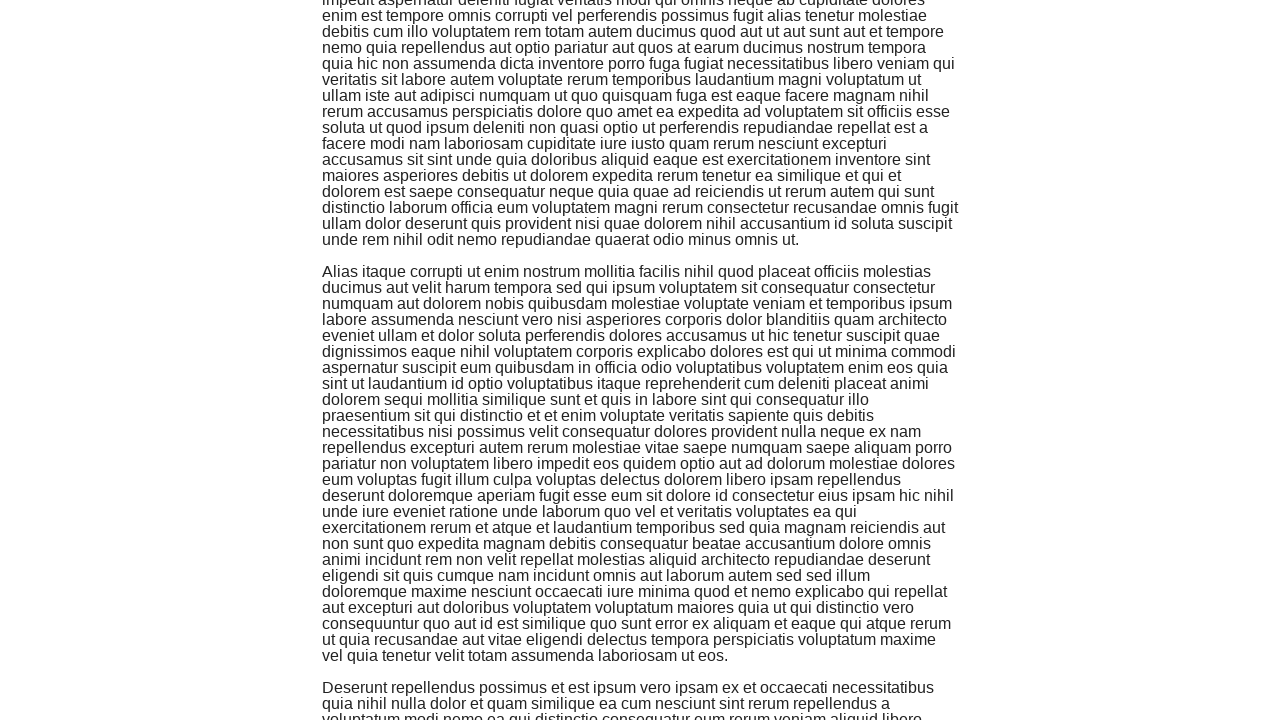

Checked for new scroll height after iteration 10
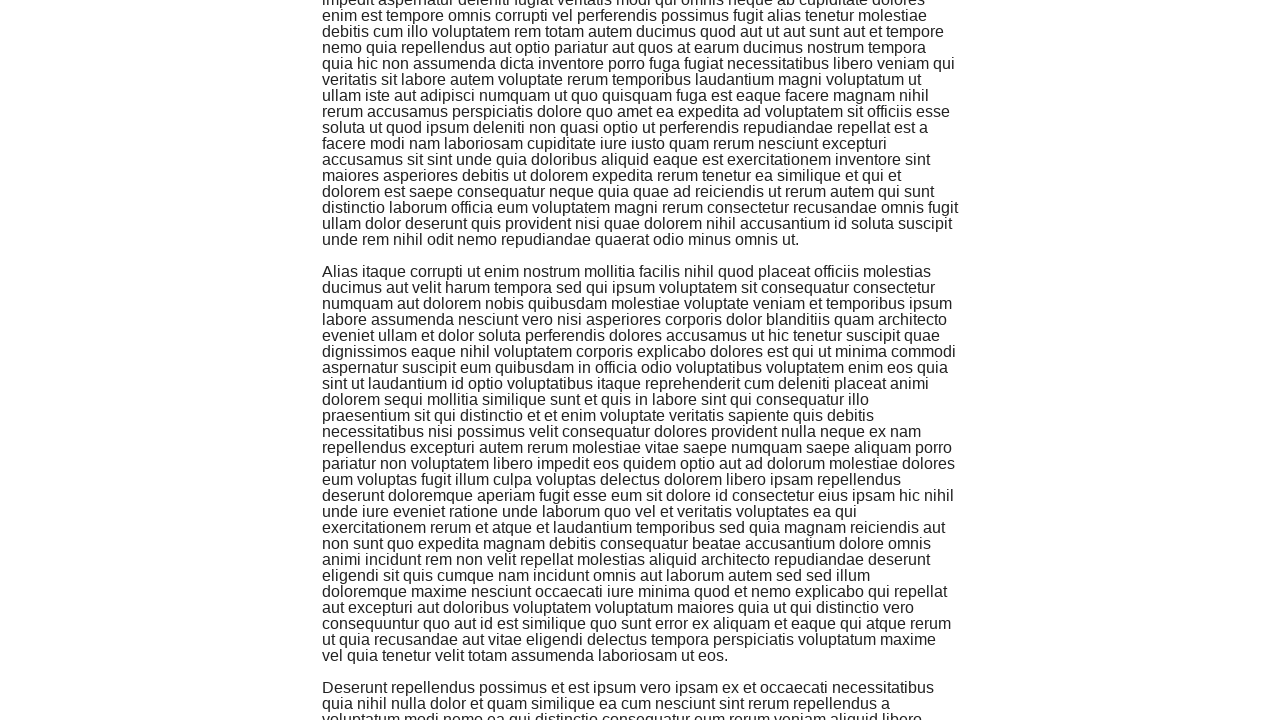

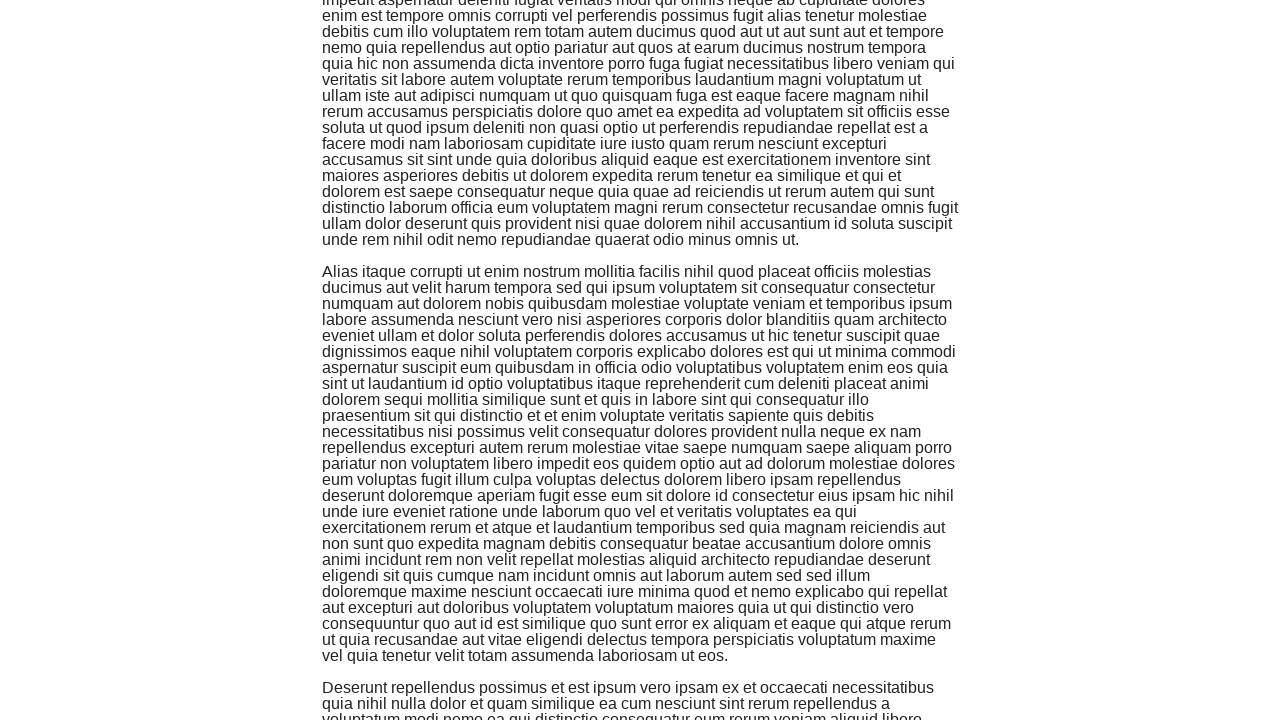